Tests window switching functionality by clicking a button that opens a new tab, switching between windows, and returning to the original window

Starting URL: https://formy-project.herokuapp.com/switch-window

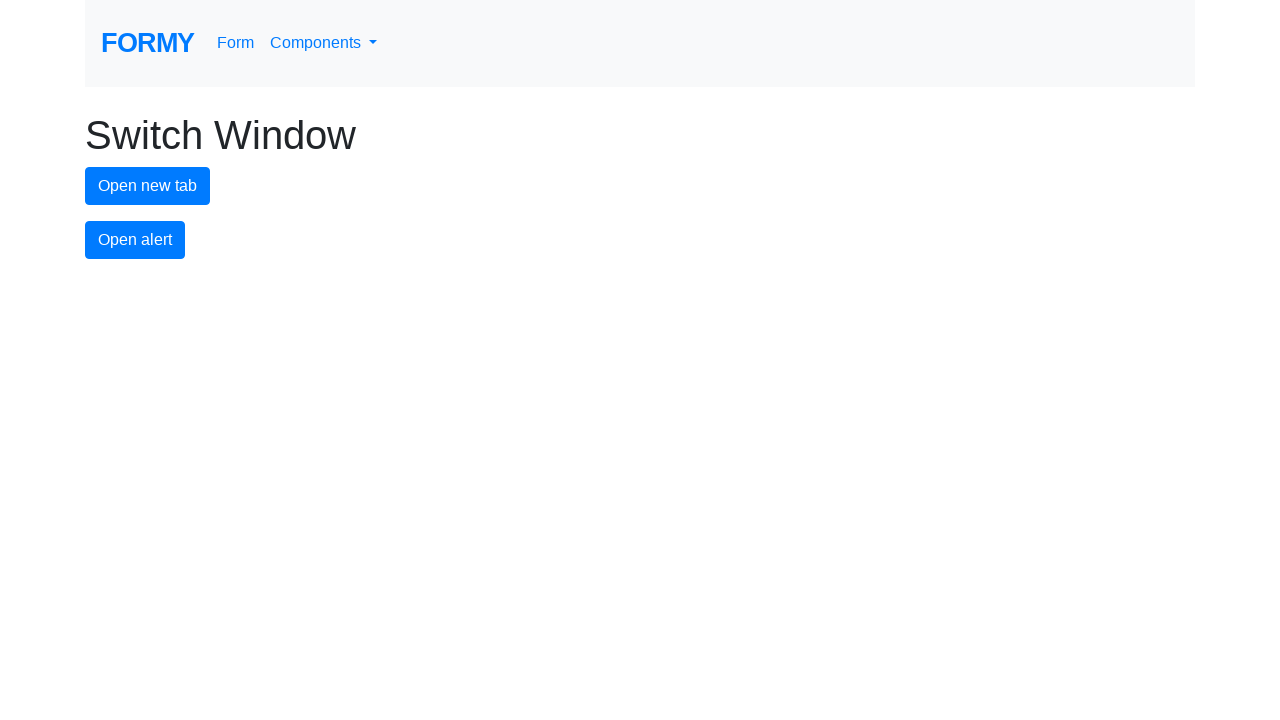

Clicked button to open new tab at (148, 186) on #new-tab-button
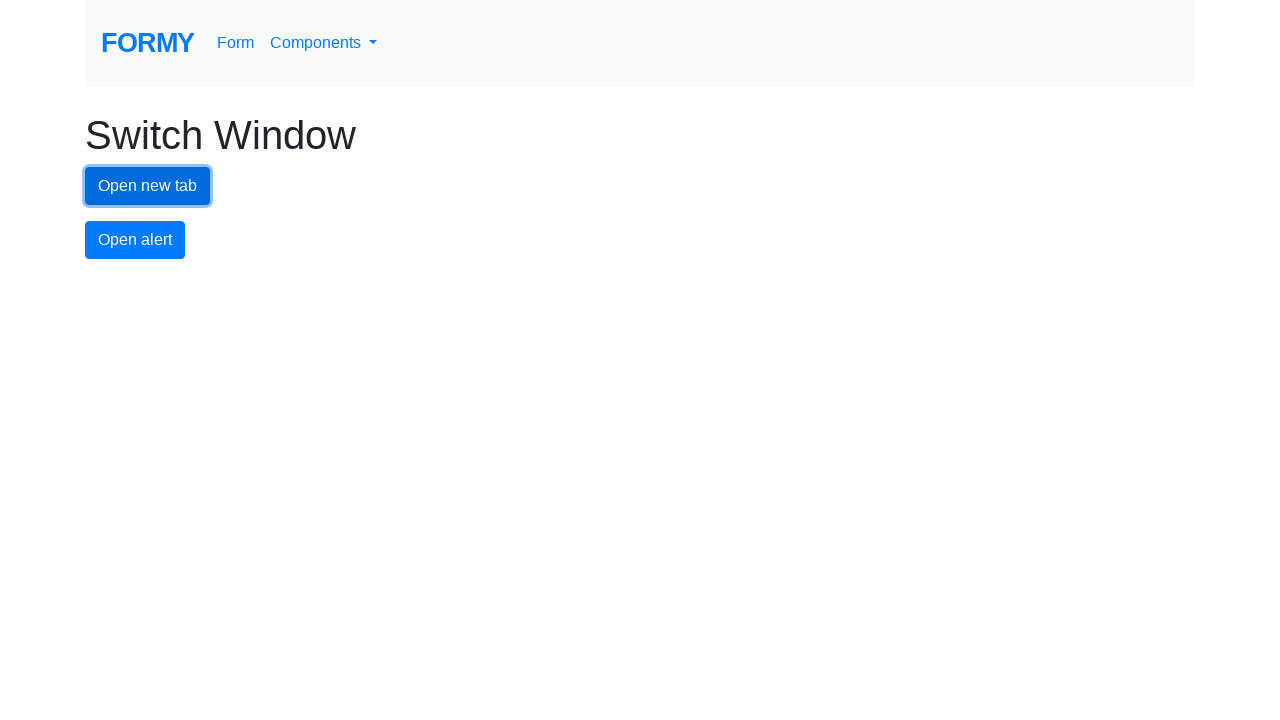

Waited for new tab to open
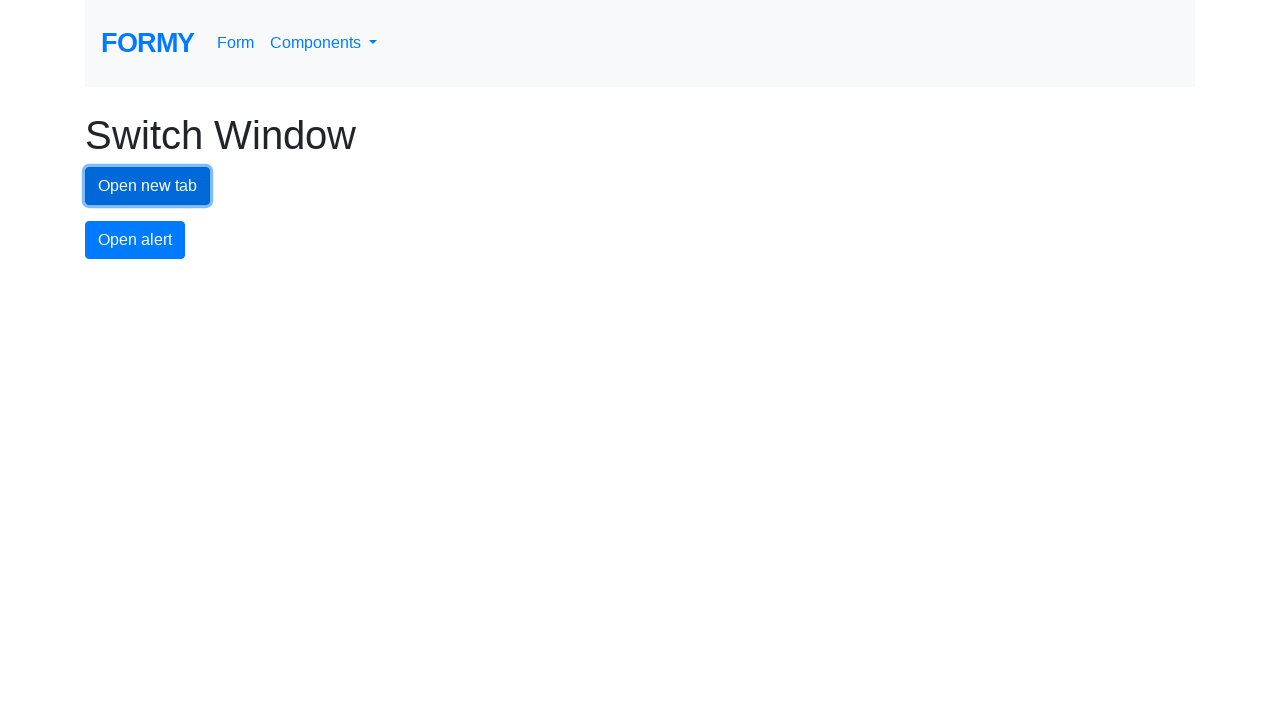

Retrieved all open pages/tabs from context
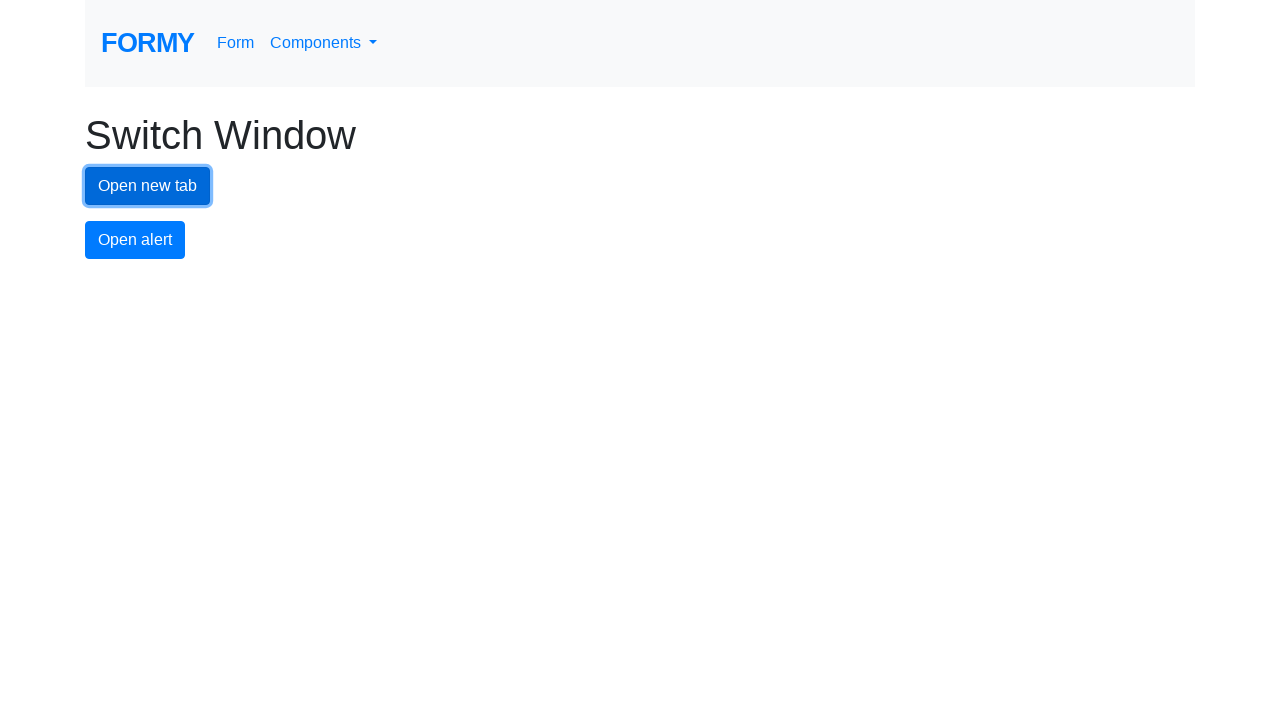

Switched to new tab by bringing it to front
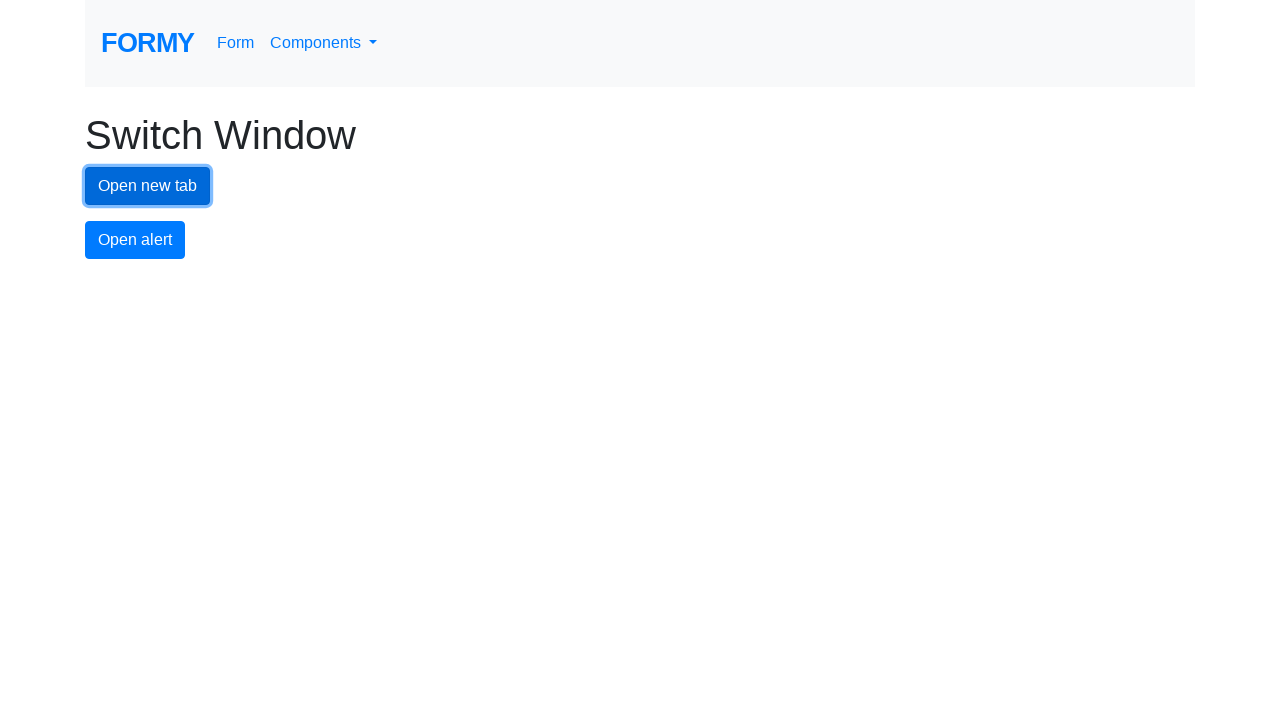

Switched back to original tab
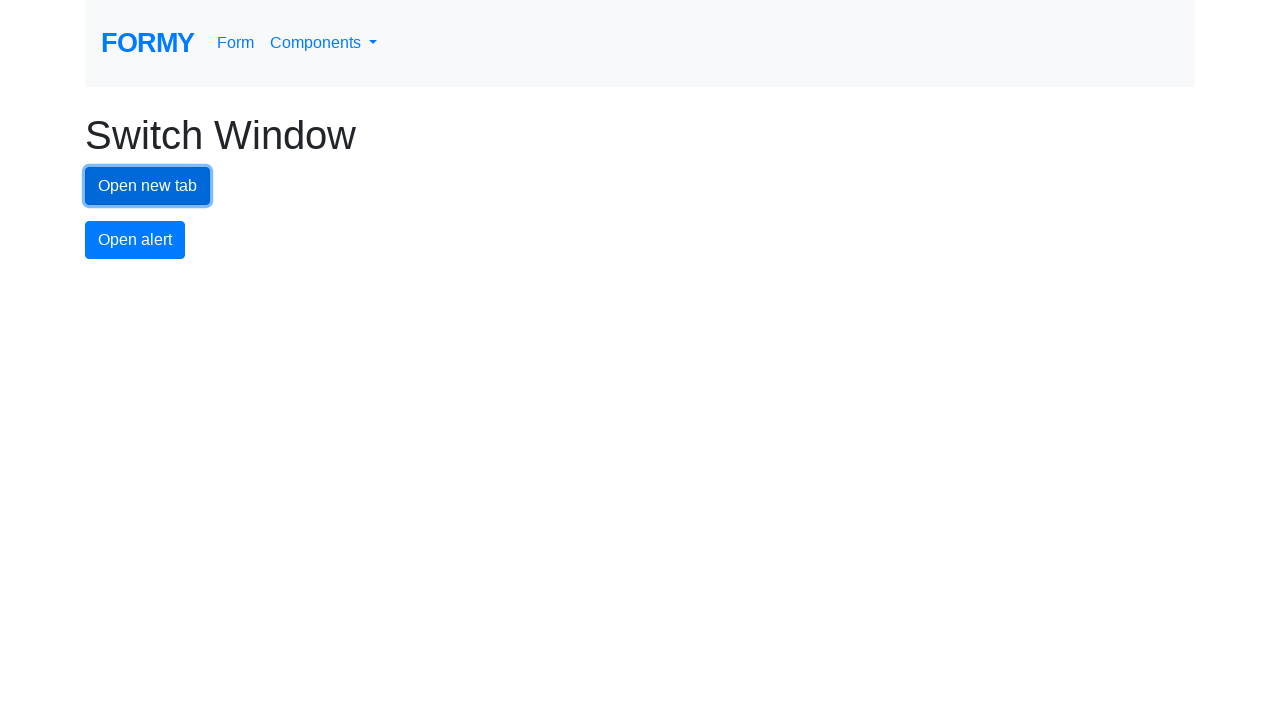

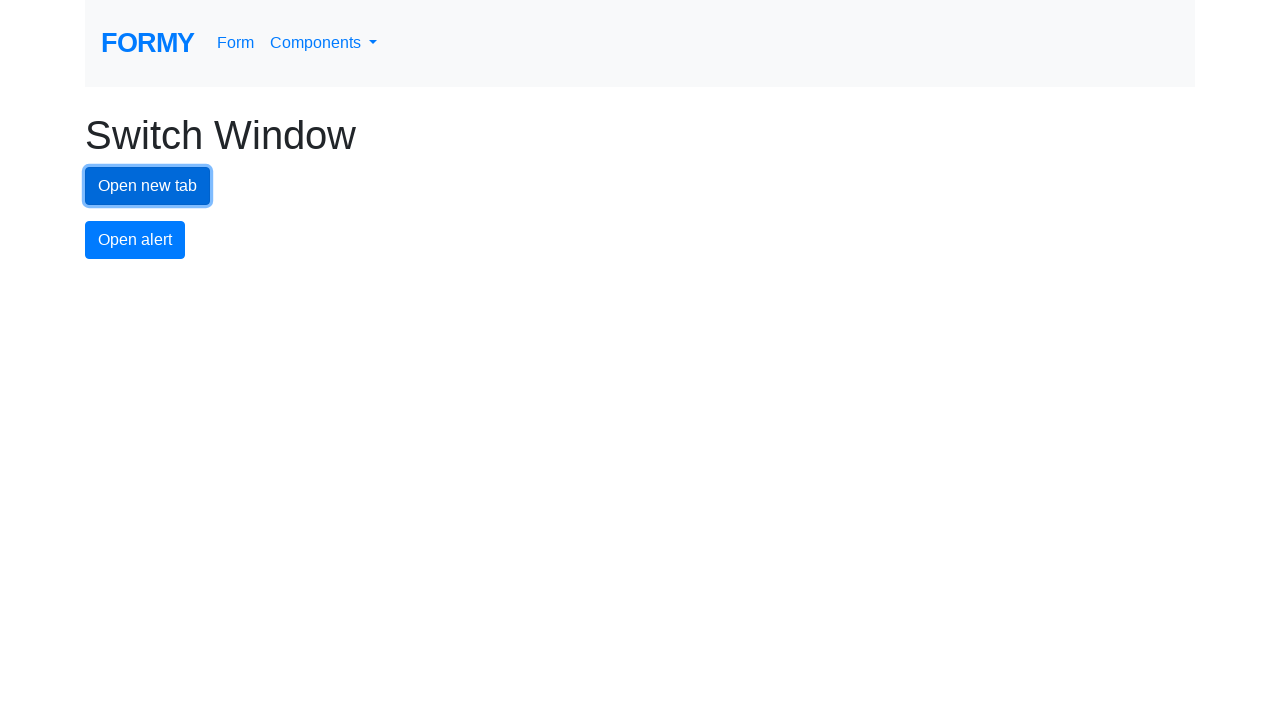